Tests navigation to Top Lists and checks if Shakespeare language appears in top 20 rated languages

Starting URL: http://www.99-bottles-of-beer.net/

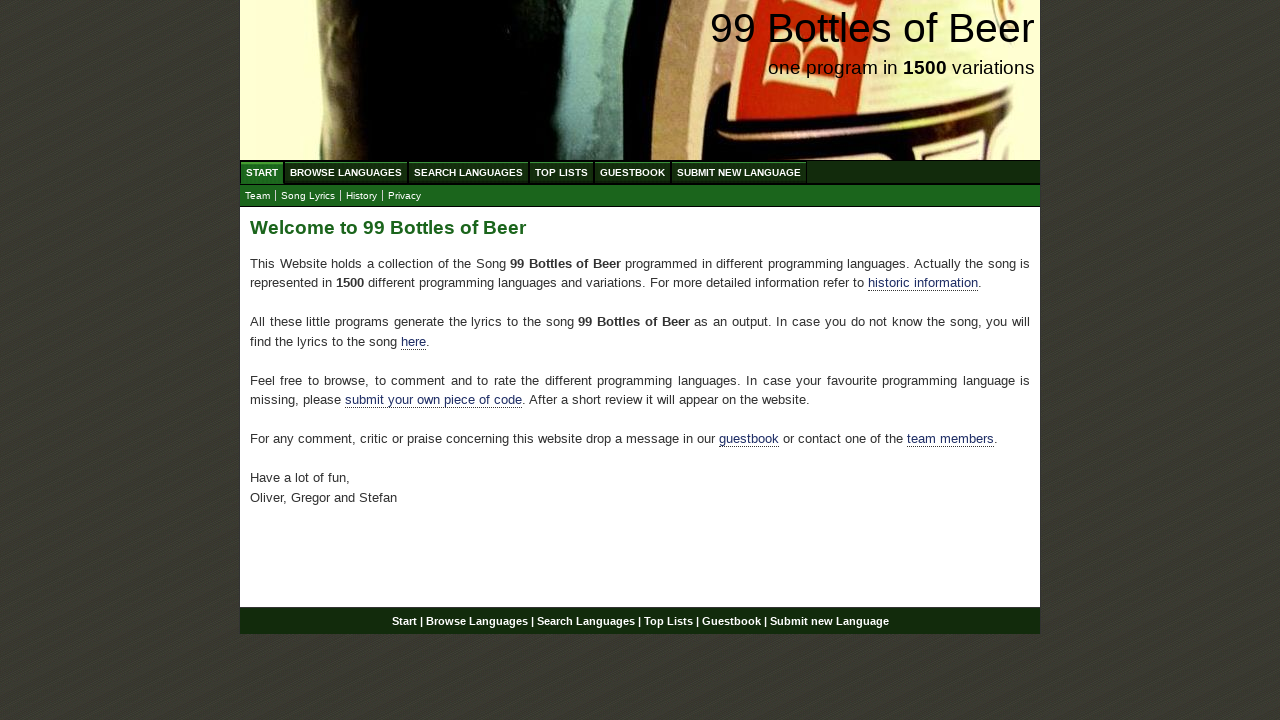

Clicked on Top Lists menu at (562, 172) on xpath=//a[@href='/toplist.html']
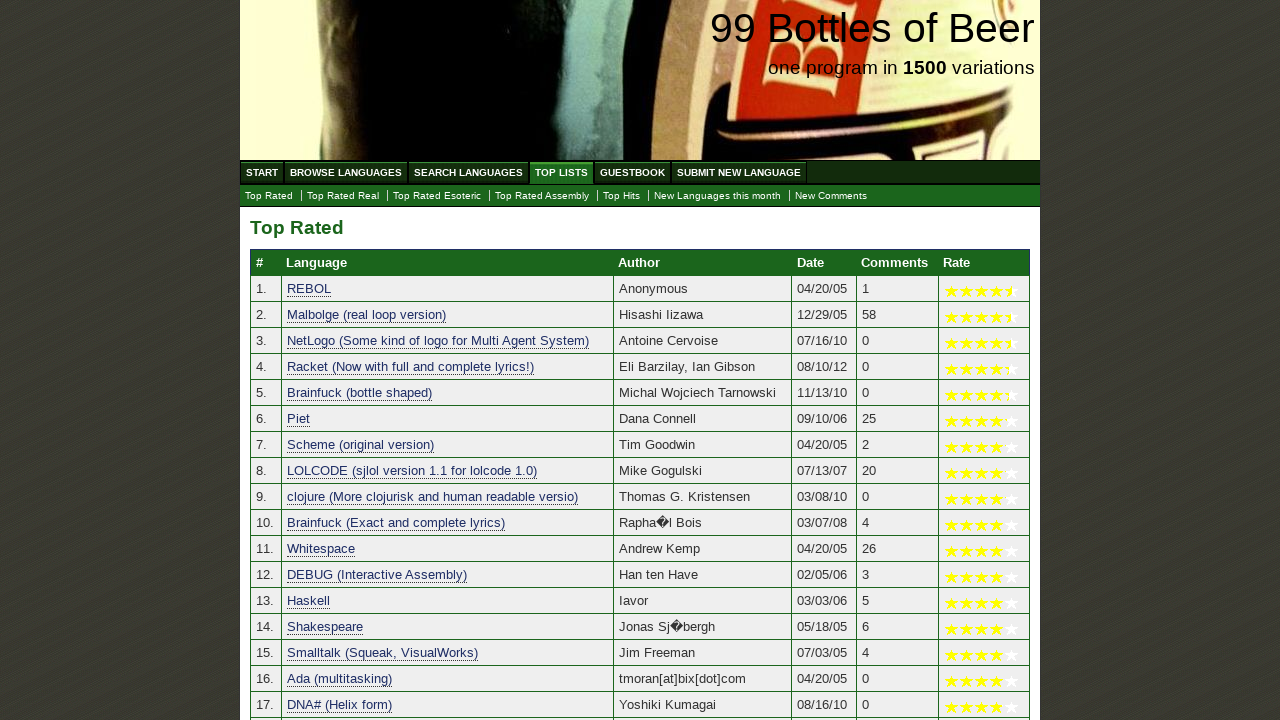

Clicked on Top Rated option at (269, 196) on xpath=//a[@href='./toplist.html']
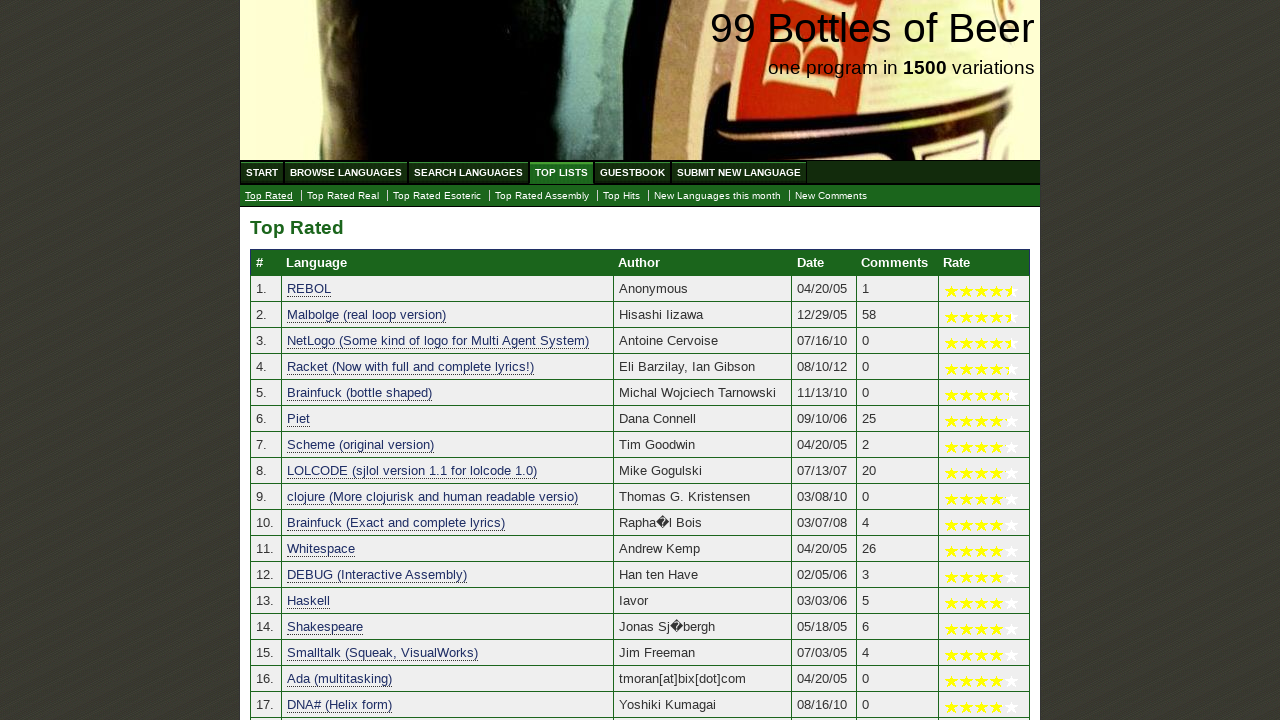

Top rated list loaded successfully
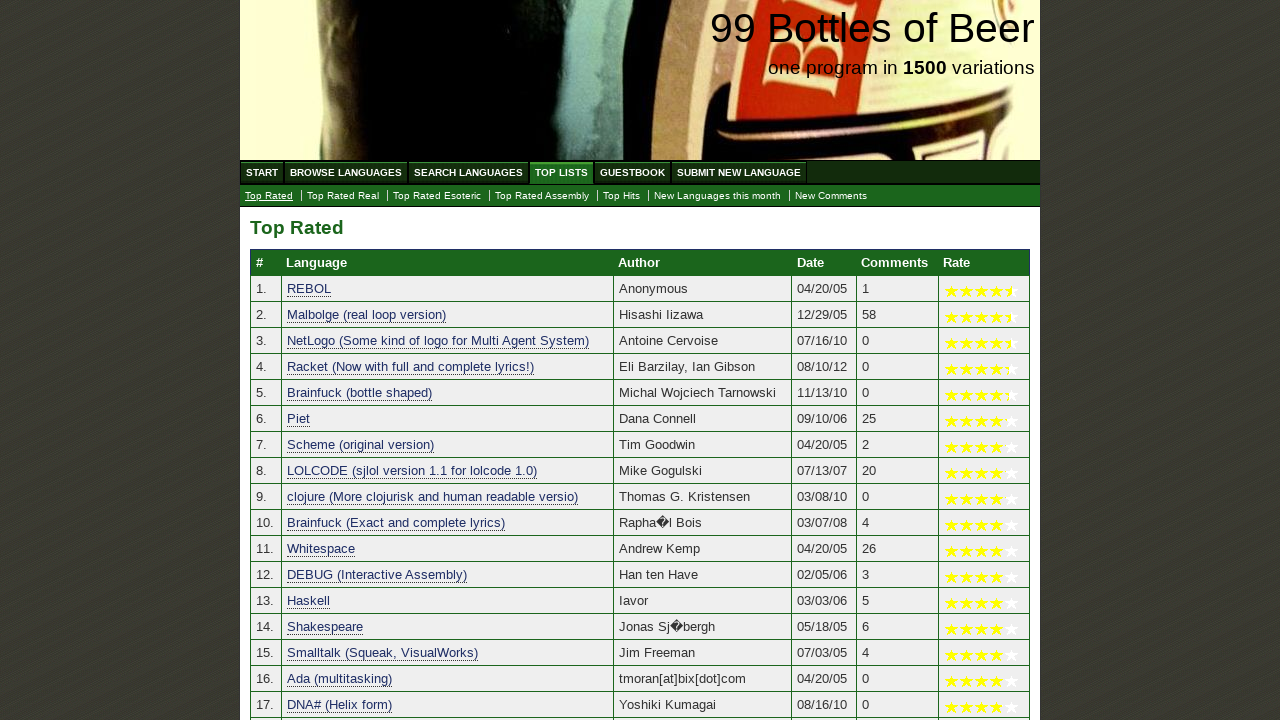

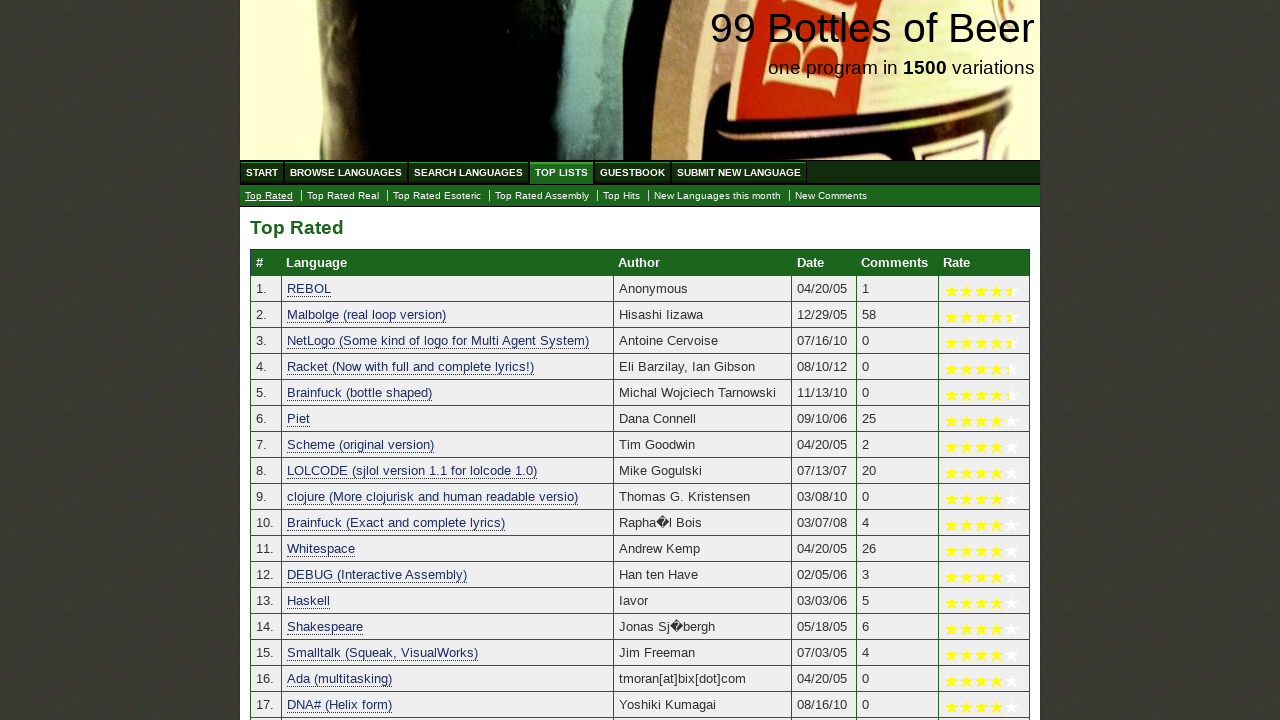